Tests window handling by clicking a link that opens a new window/tab, switching to the new window, and verifying the page titles of both the original and new windows.

Starting URL: https://practice.cydeo.com/windows

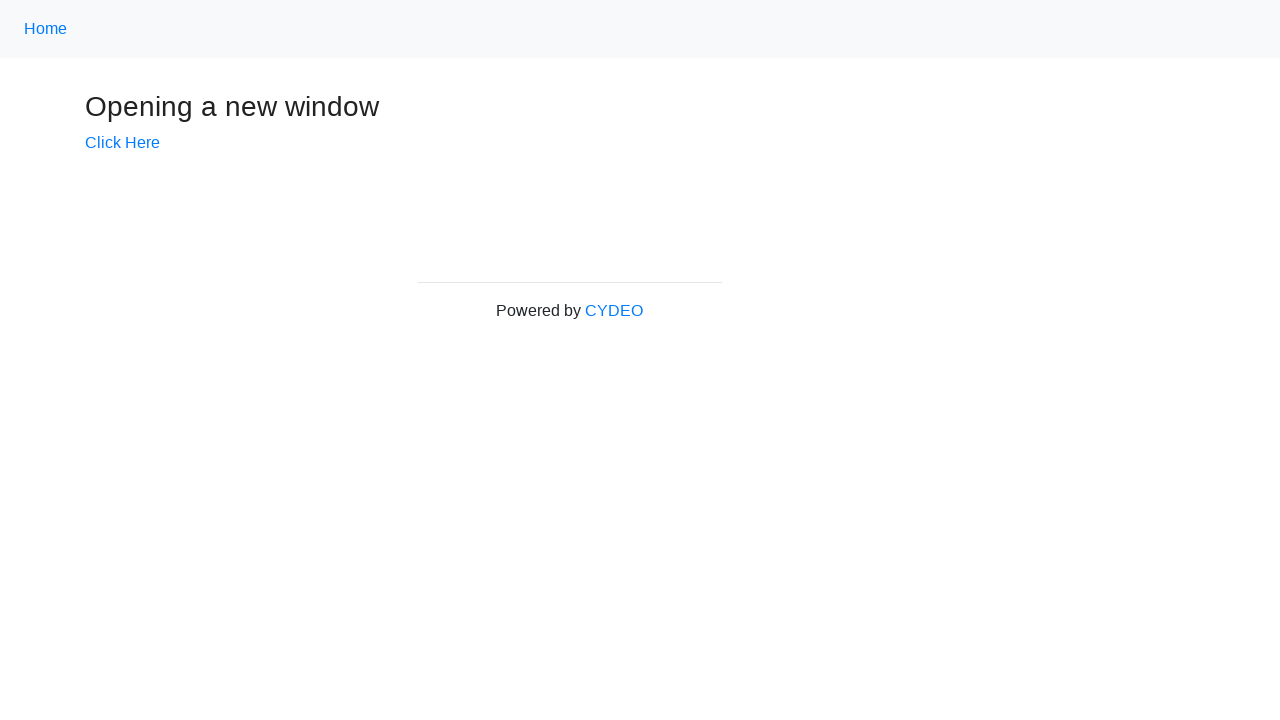

Verified initial page title is 'Windows'
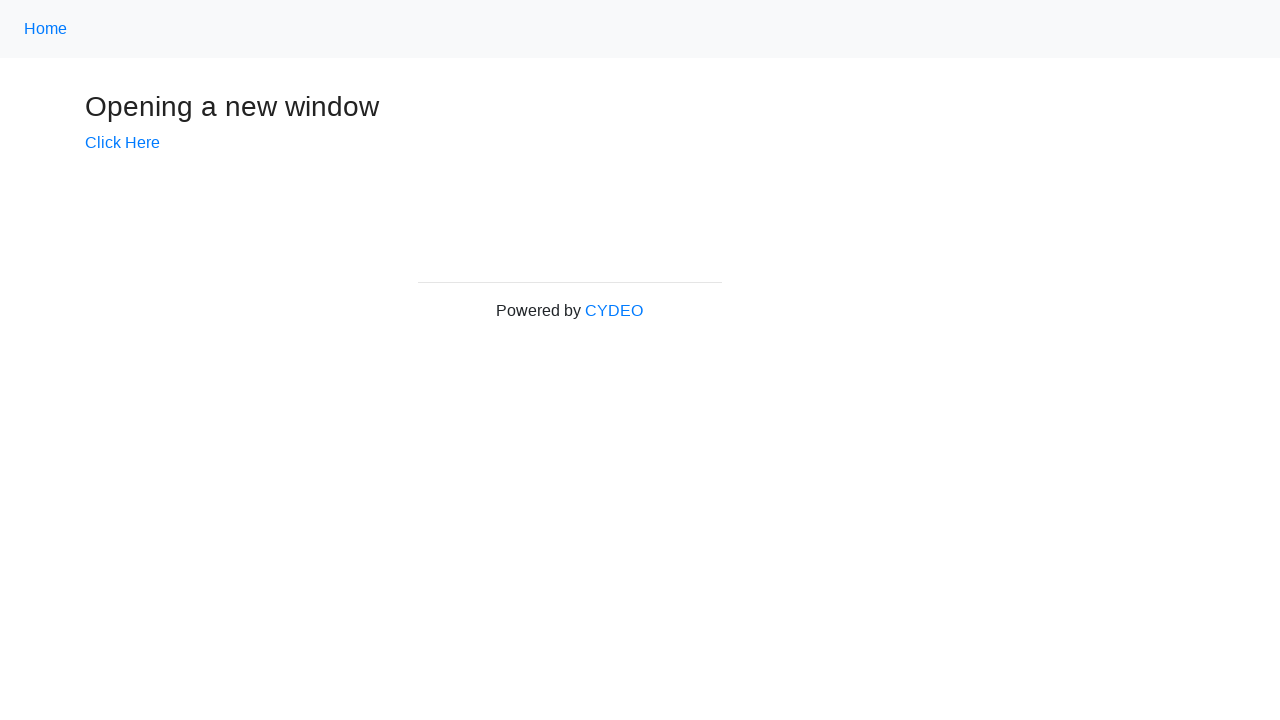

Clicked 'Click Here' link to open new window/tab at (122, 143) on text=Click Here
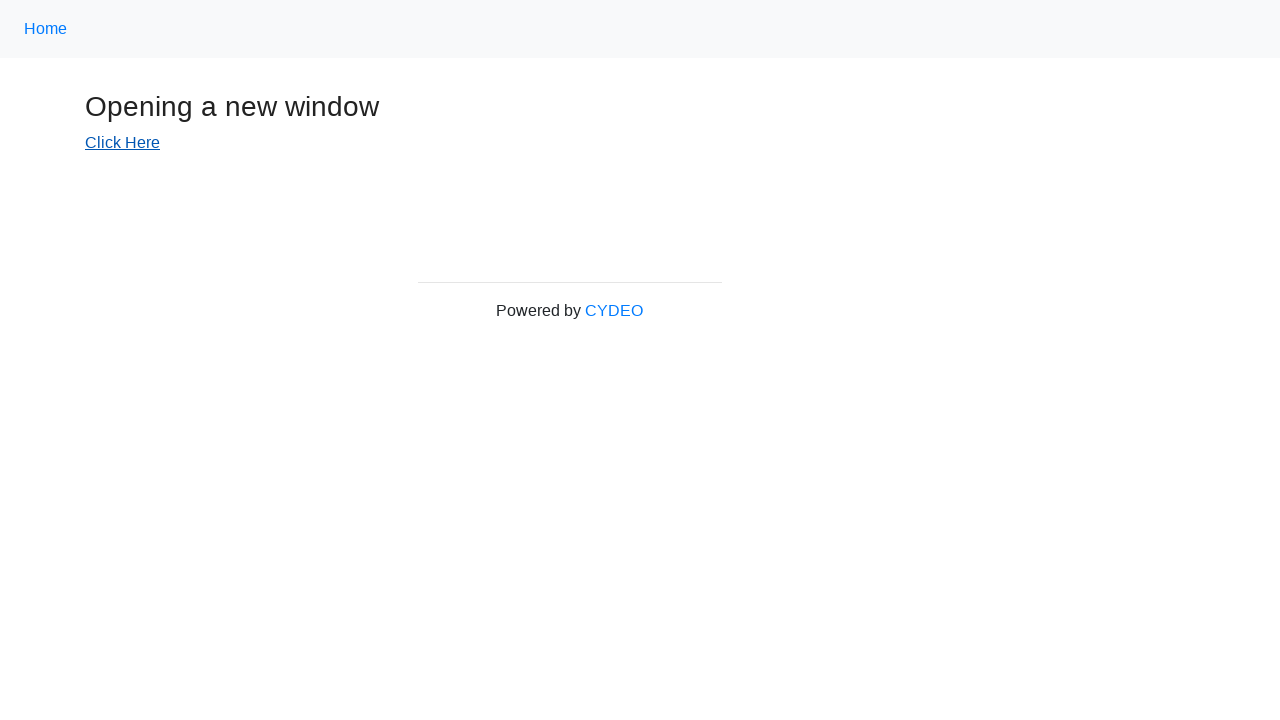

New window/tab opened and loaded
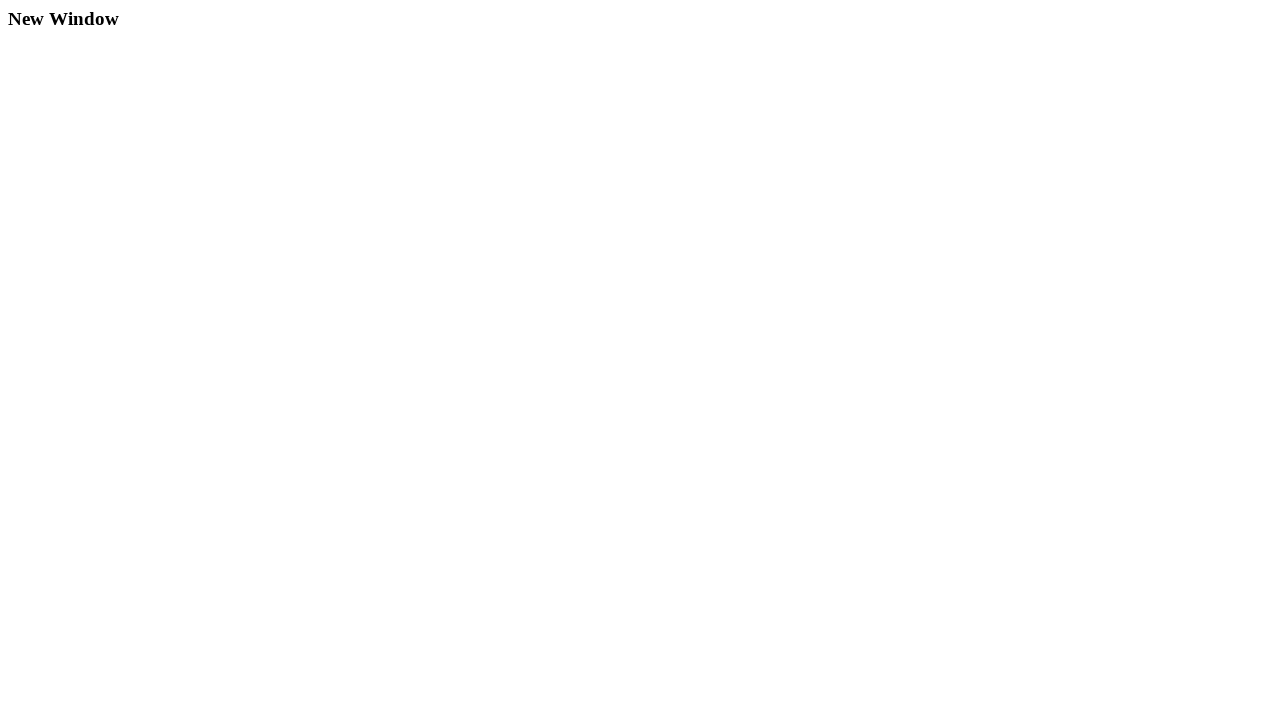

Verified new window title is 'New Window'
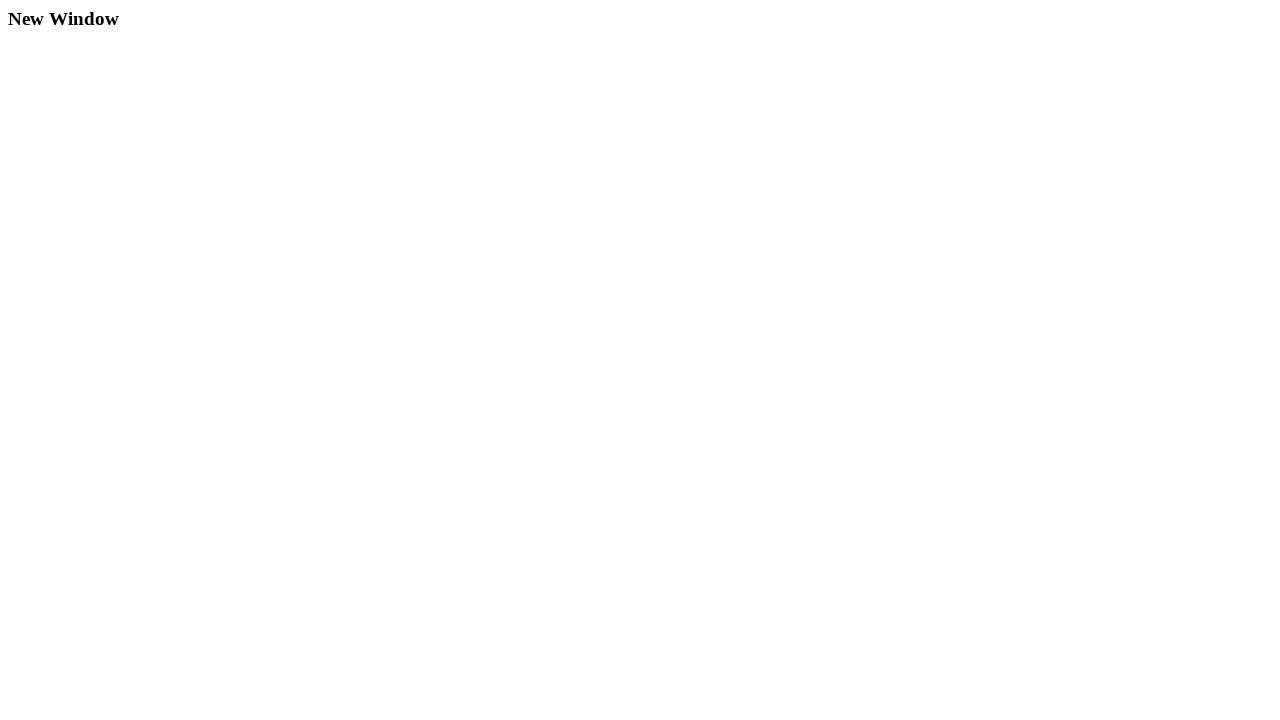

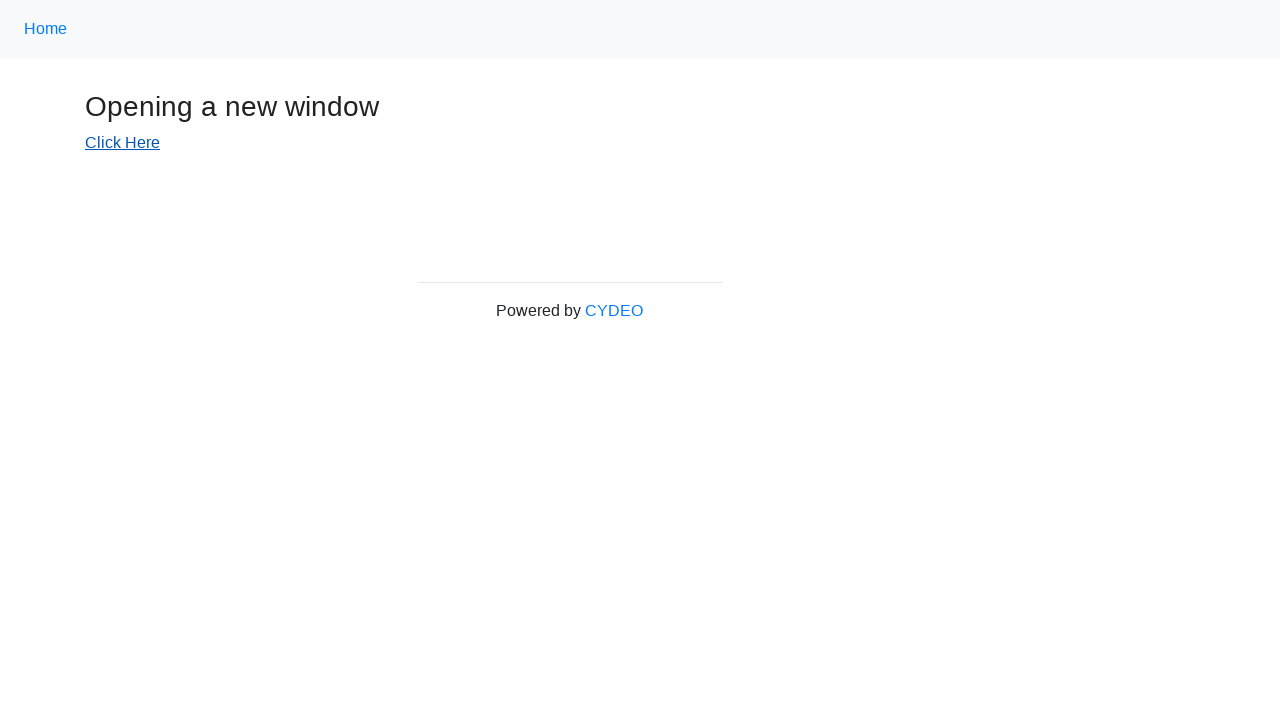